Tests that clicking the "here" link redirects the user to the status codes page

Starting URL: https://the-internet.herokuapp.com/redirector

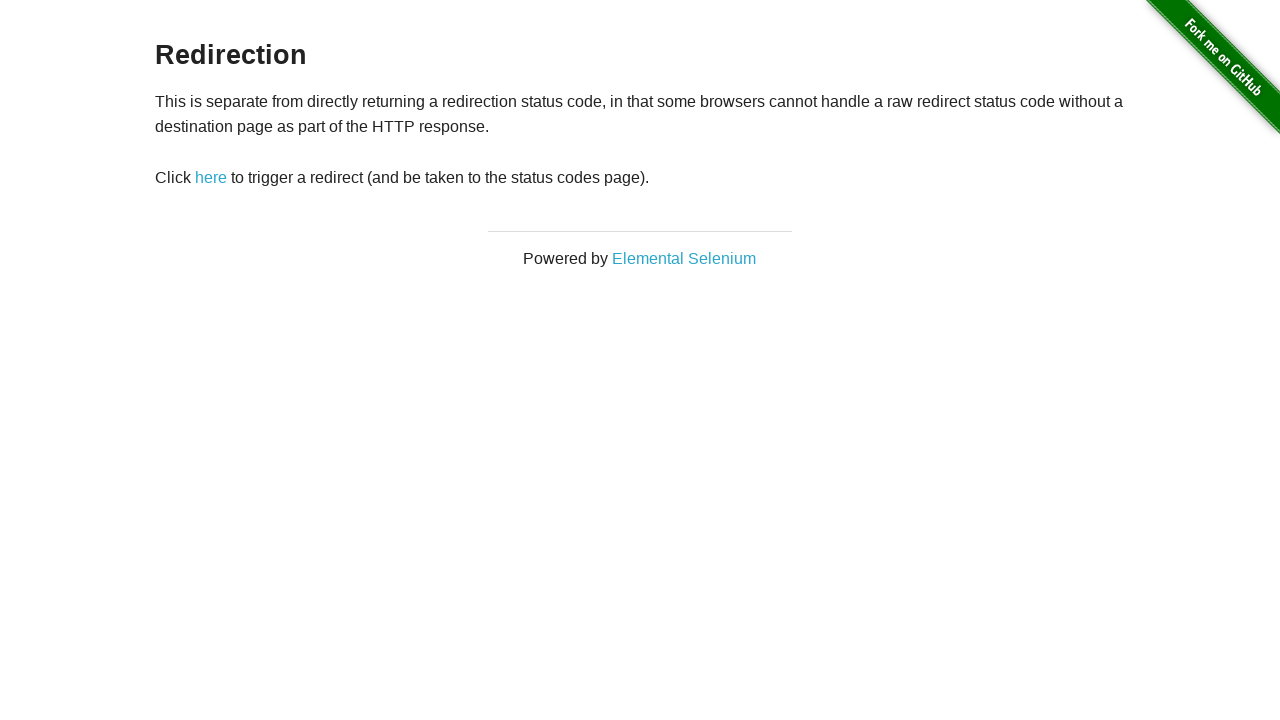

Clicked the 'here' link to trigger redirect at (211, 178) on a#redirect
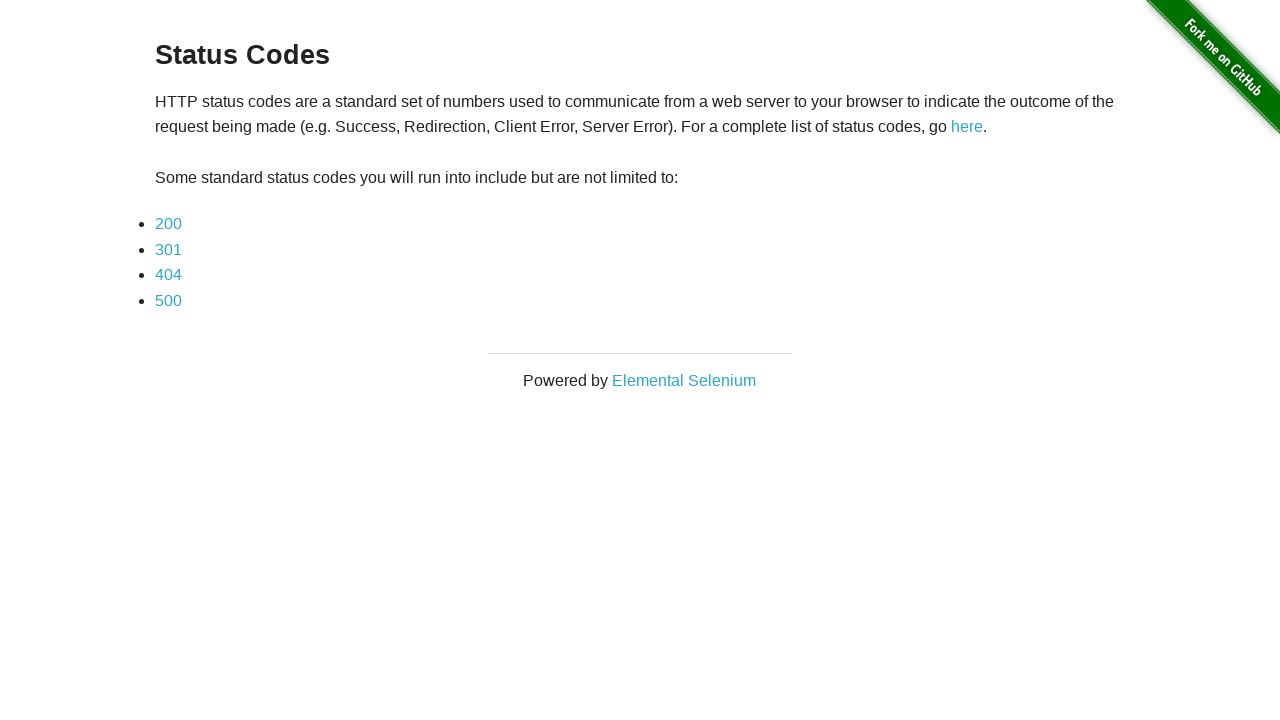

Waited for navigation to status codes page
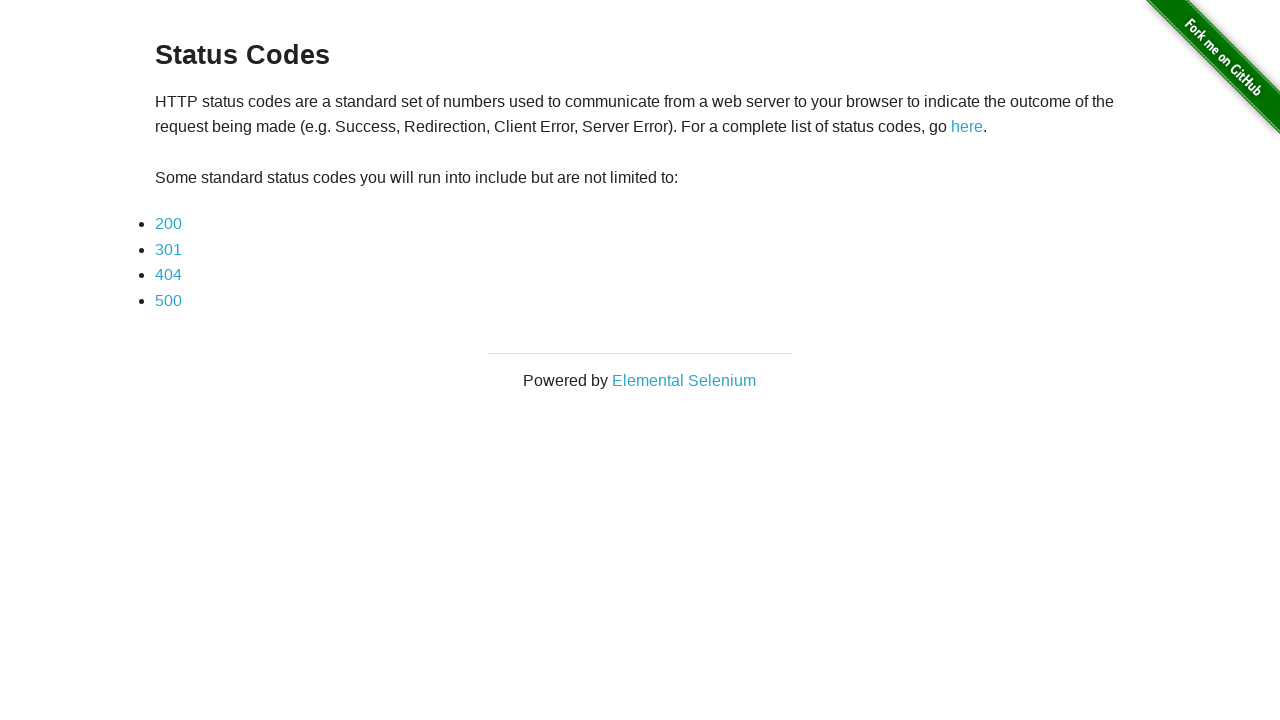

Verified URL contains '/status_codes' - redirect successful
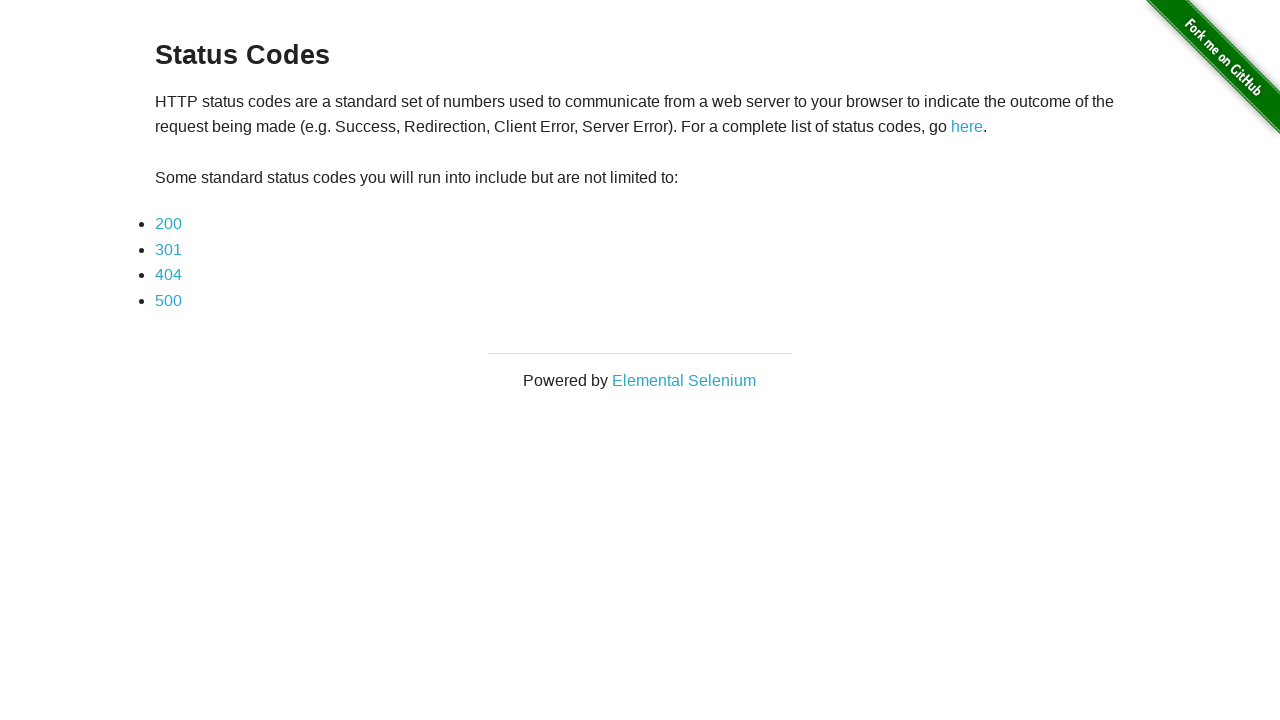

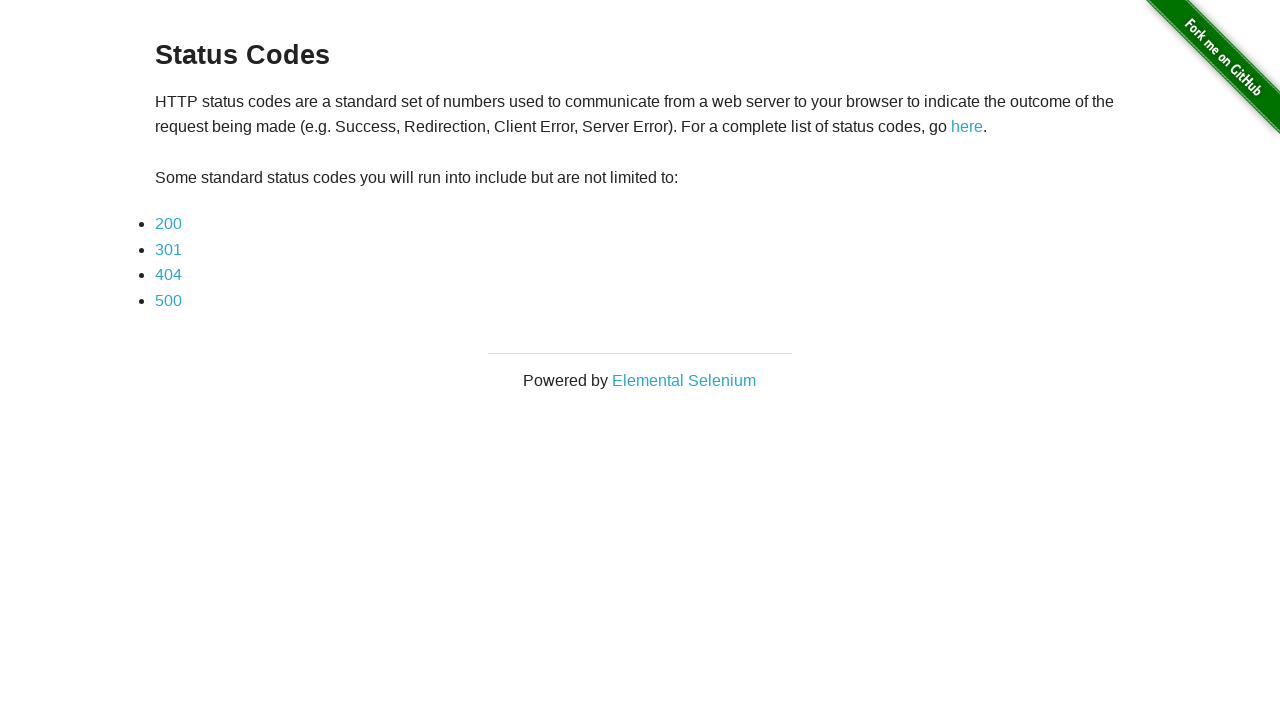